Tests a math puzzle page by reading an input value, calculating the result using a logarithmic formula, filling in the answer, checking required checkboxes, and submitting the form.

Starting URL: https://suninjuly.github.io/math.html

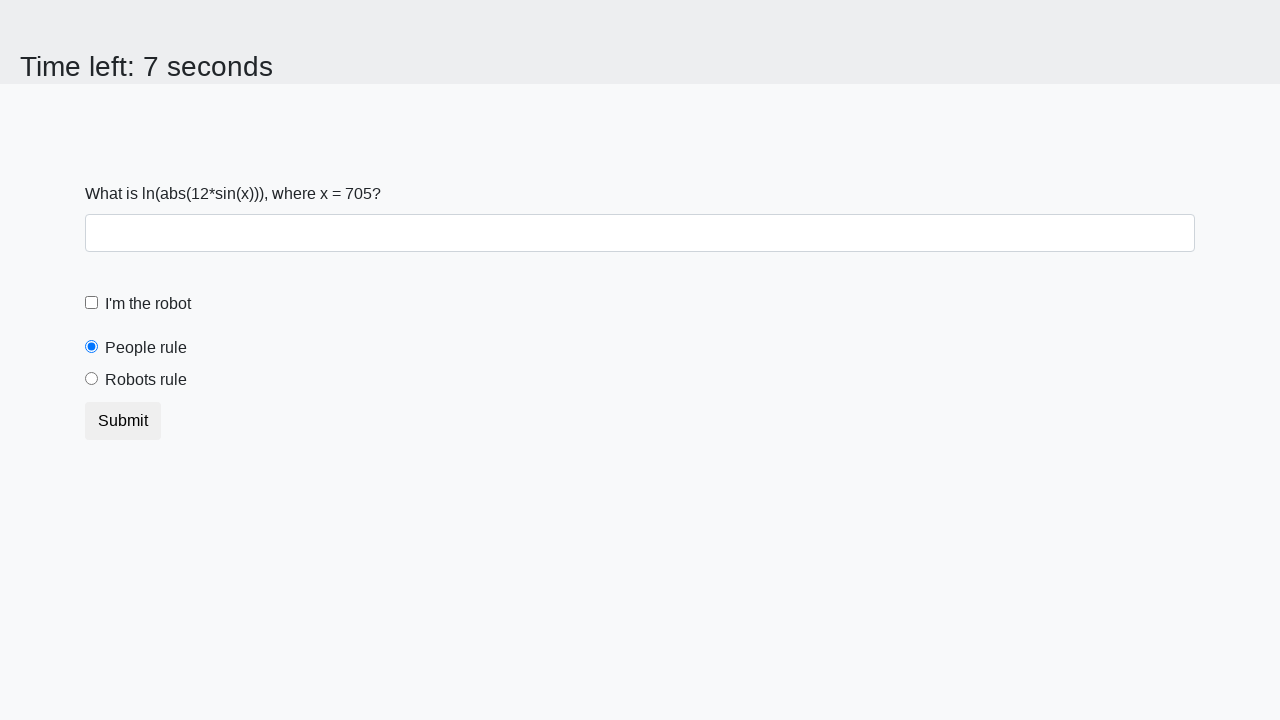

Located the input value element
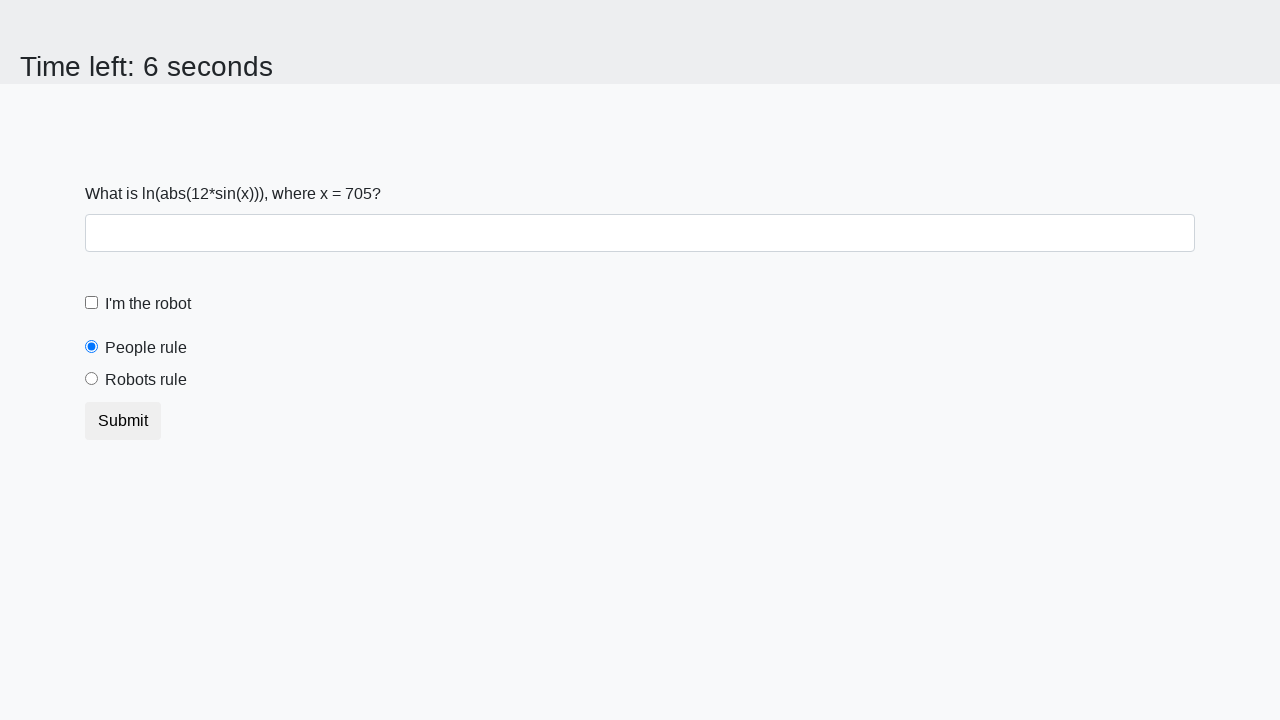

Read input value from page: 705
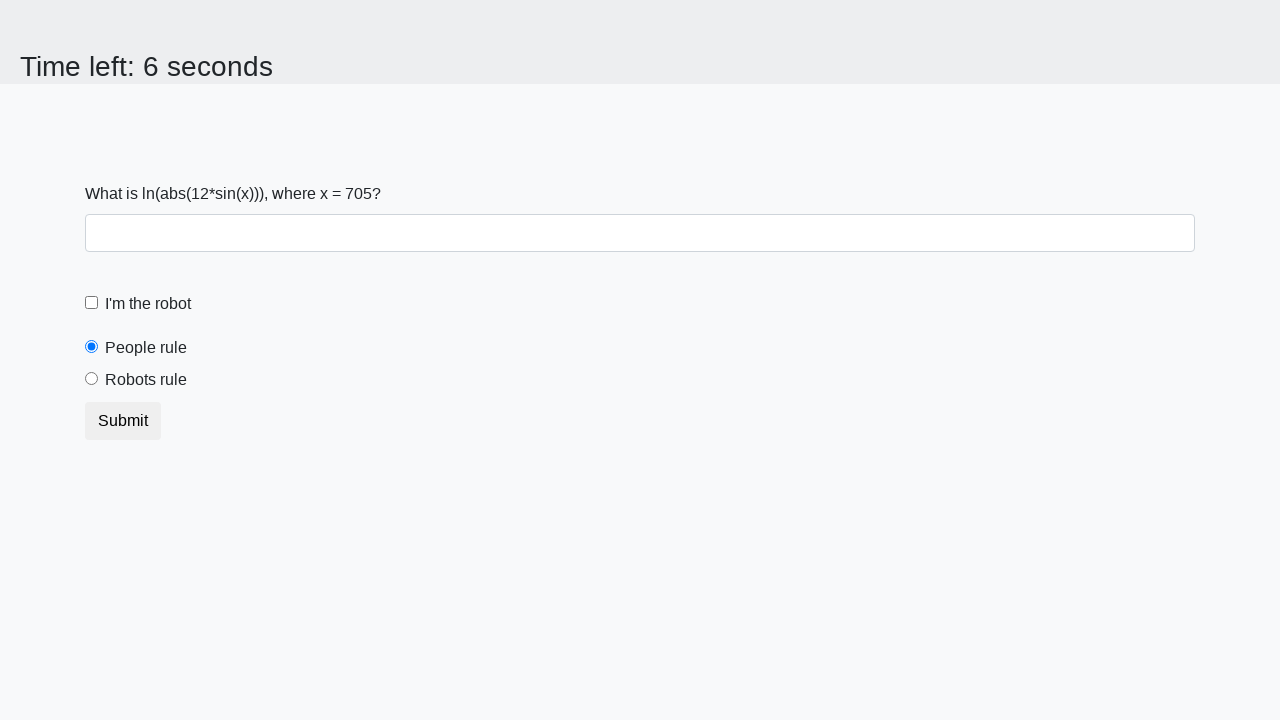

Calculated logarithmic result: 2.4429813119611556
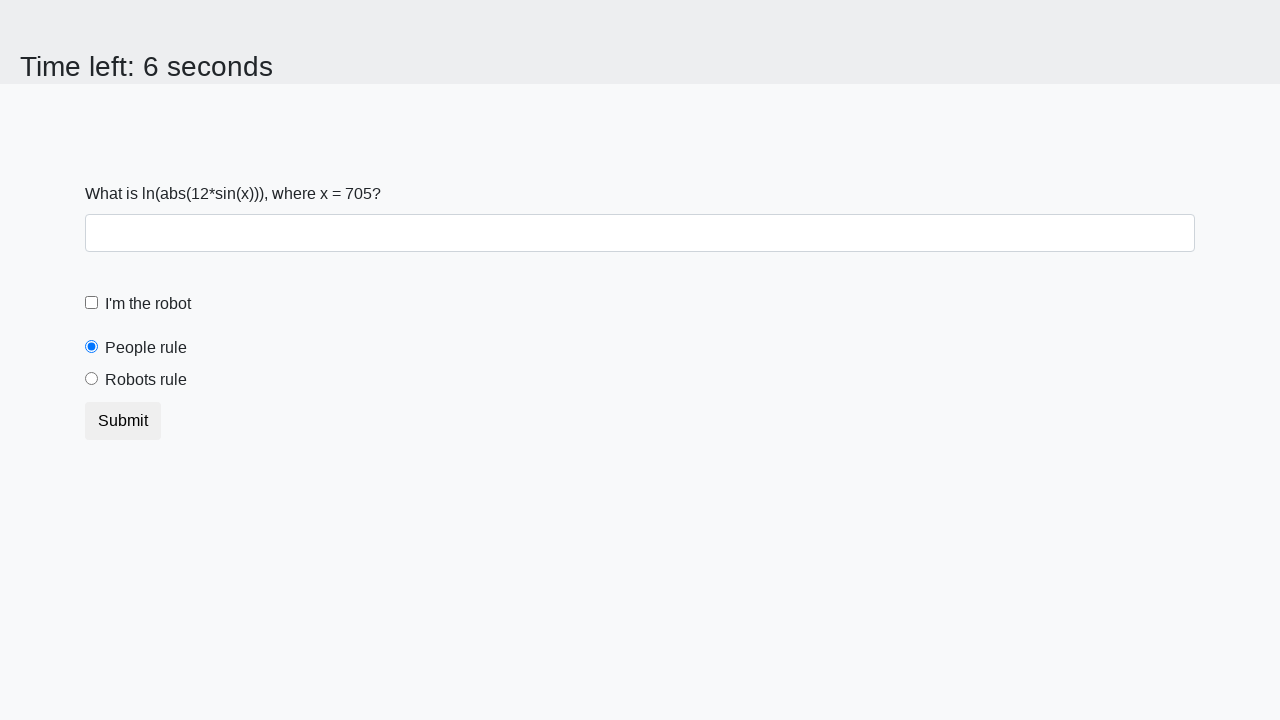

Filled in the calculated answer on #answer
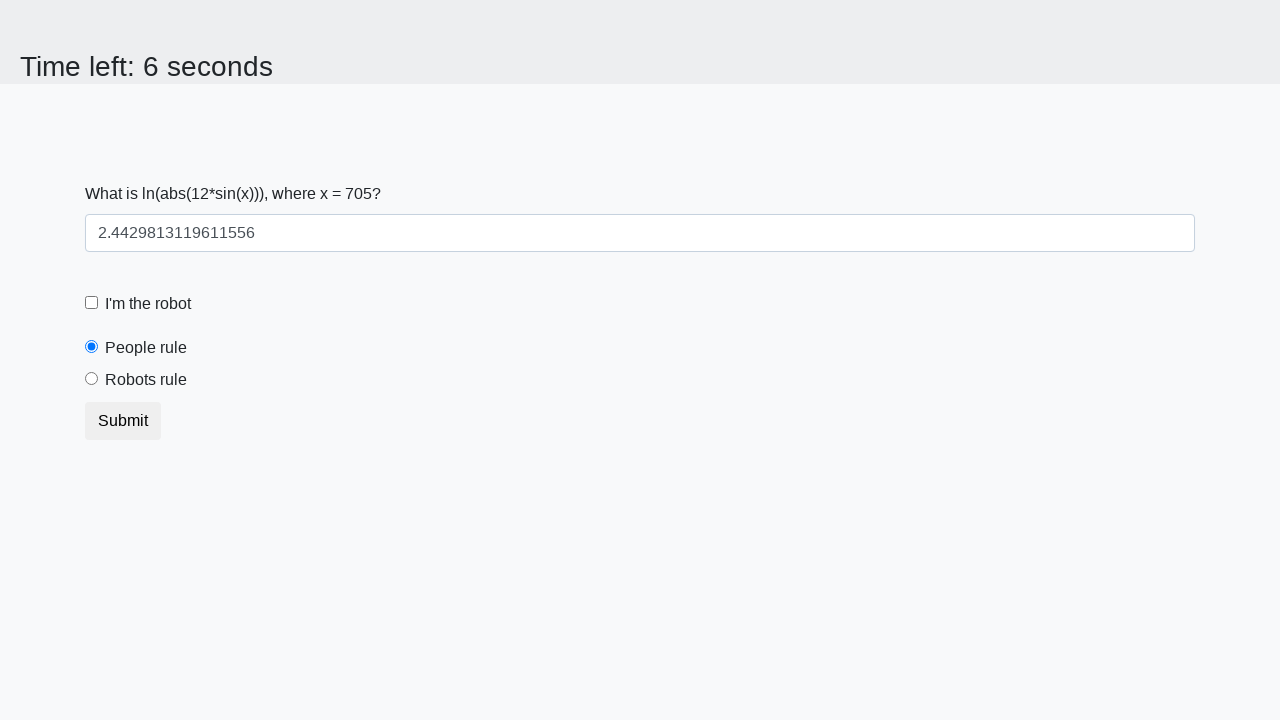

Clicked the robot checkbox at (92, 303) on #robotCheckbox
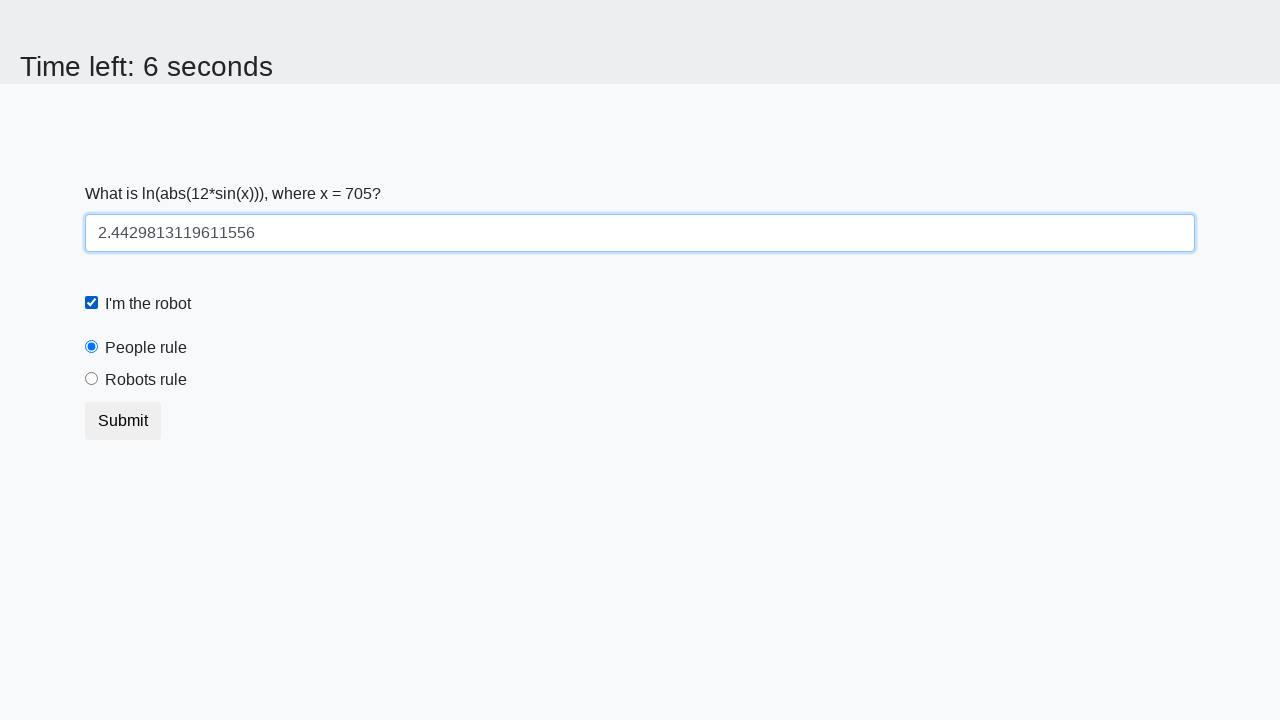

Clicked the robots rule checkbox at (92, 379) on #robotsRule
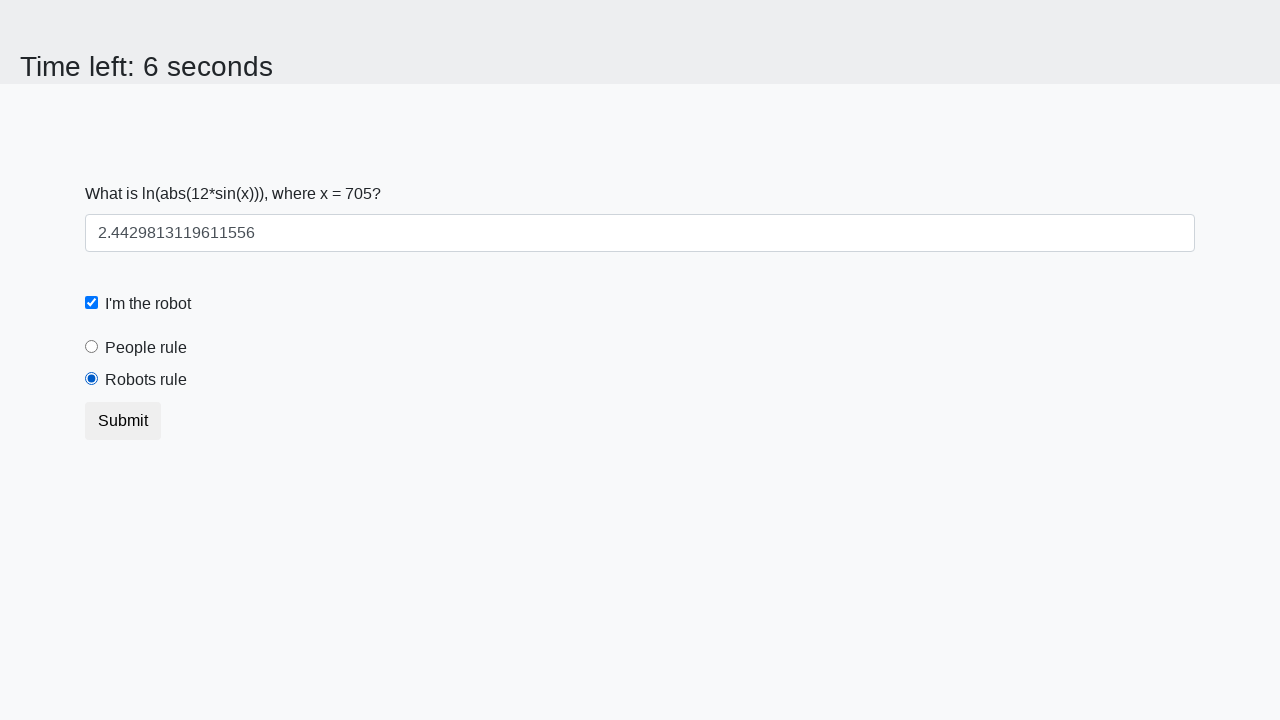

Submitted the form at (123, 421) on .btn.btn-default
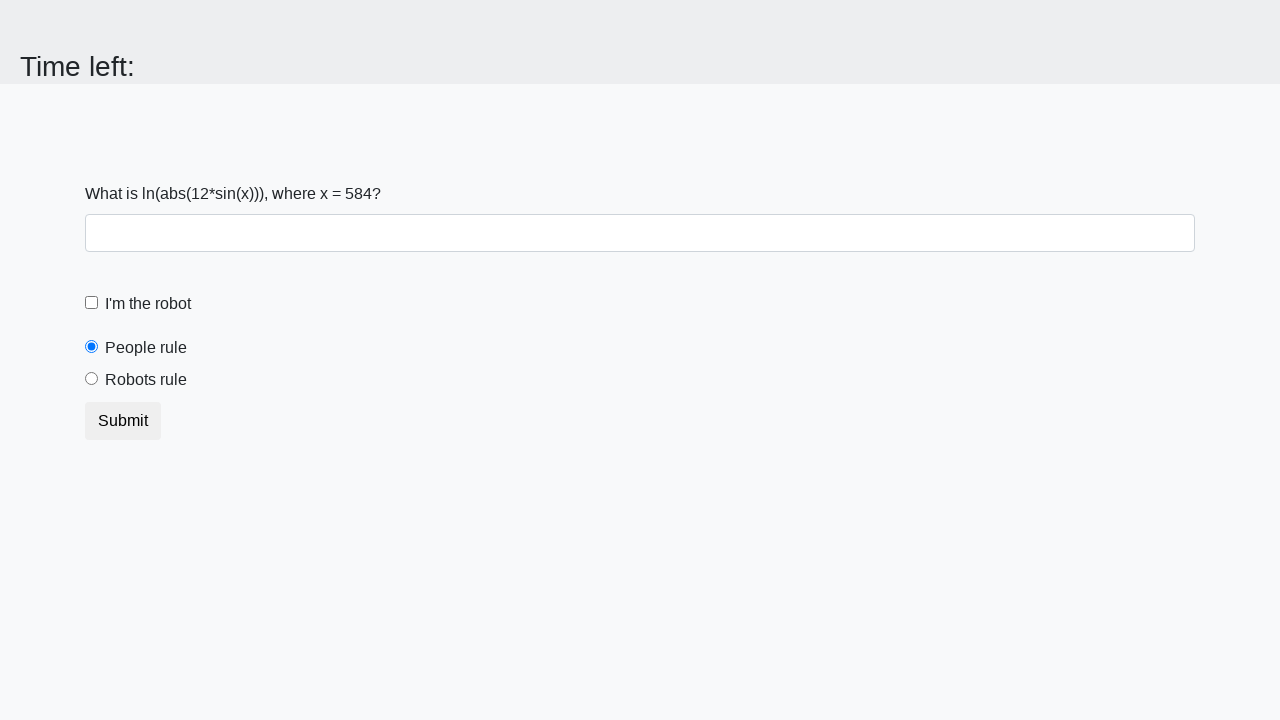

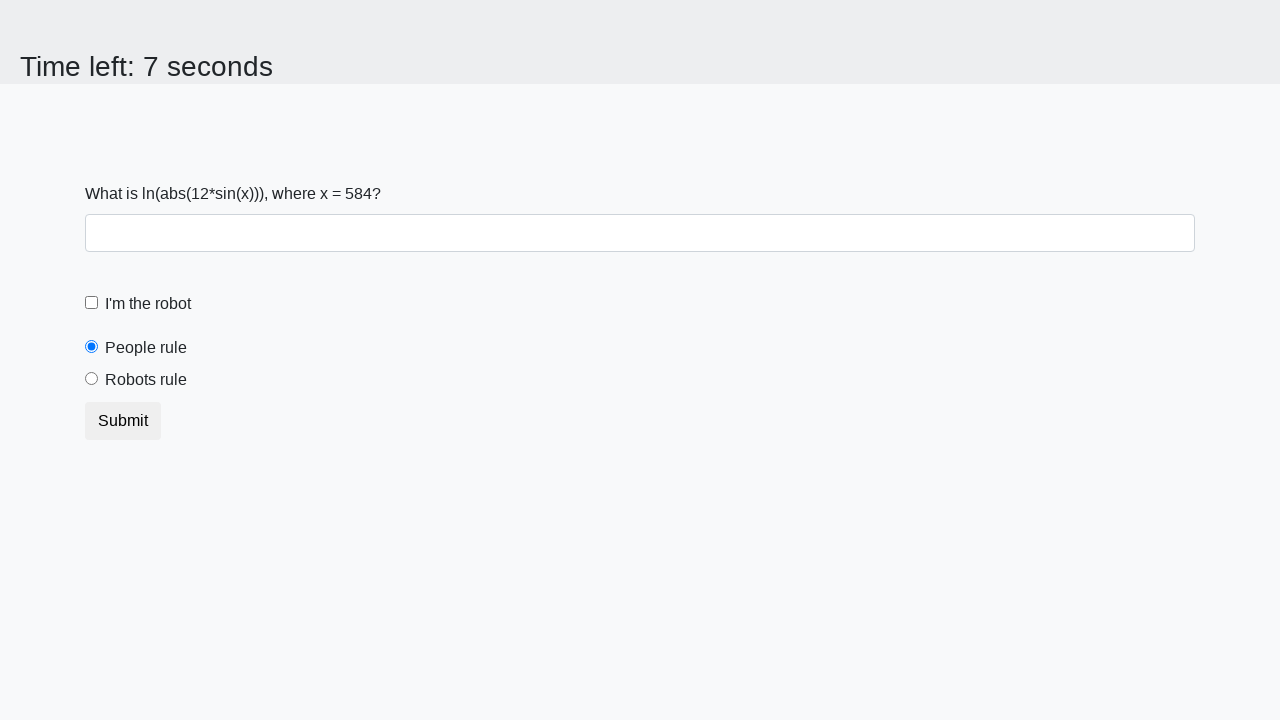